Navigates to the OnShopBase monitor page and clicks on a text element describing Roller ecommerce platform

Starting URL: https://monitor.onshopbase.com/

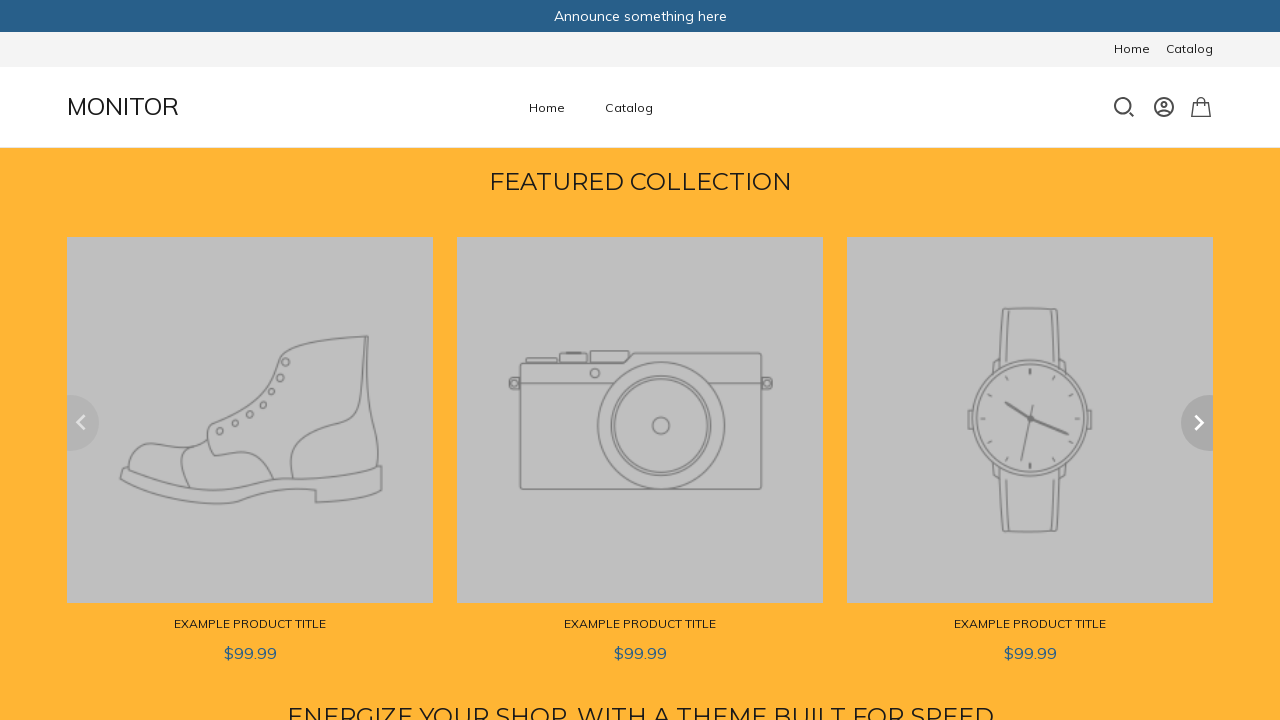

Navigated to OnShopBase monitor page
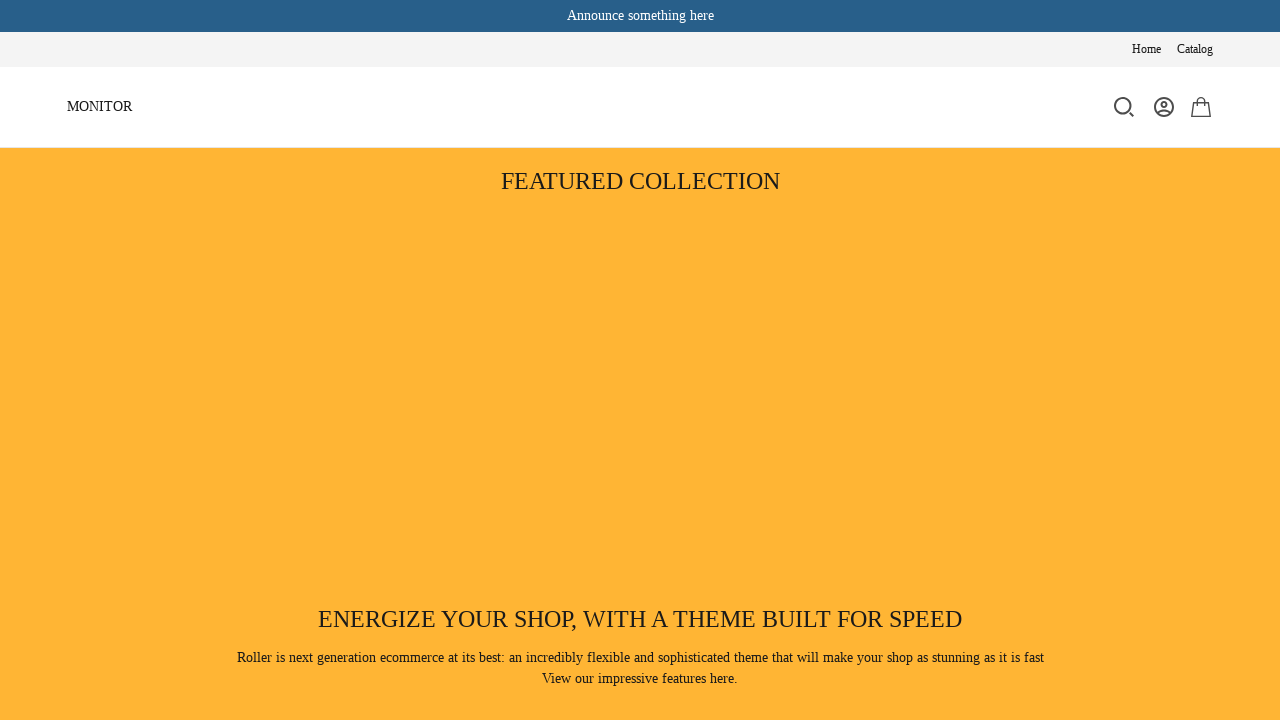

Clicked on text element describing Roller ecommerce platform at (640, 657) on internal:text="Roller is next generation ecommerce at its best: an incredibly fl
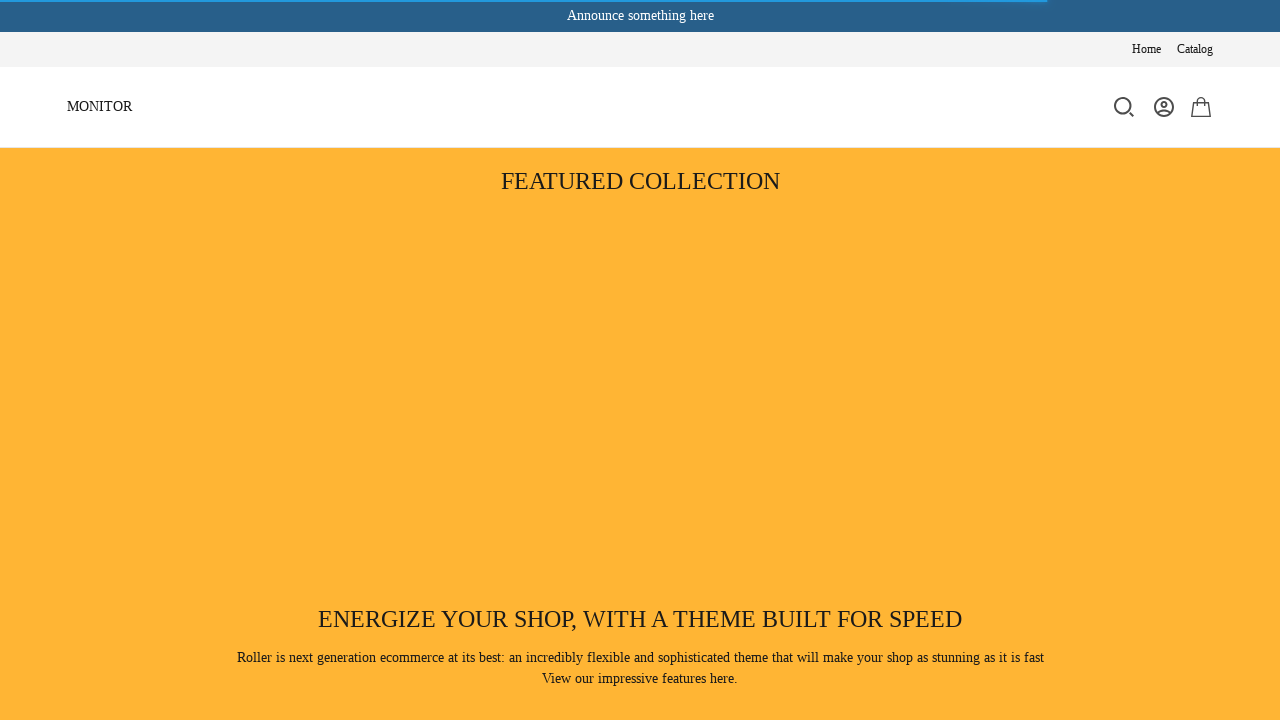

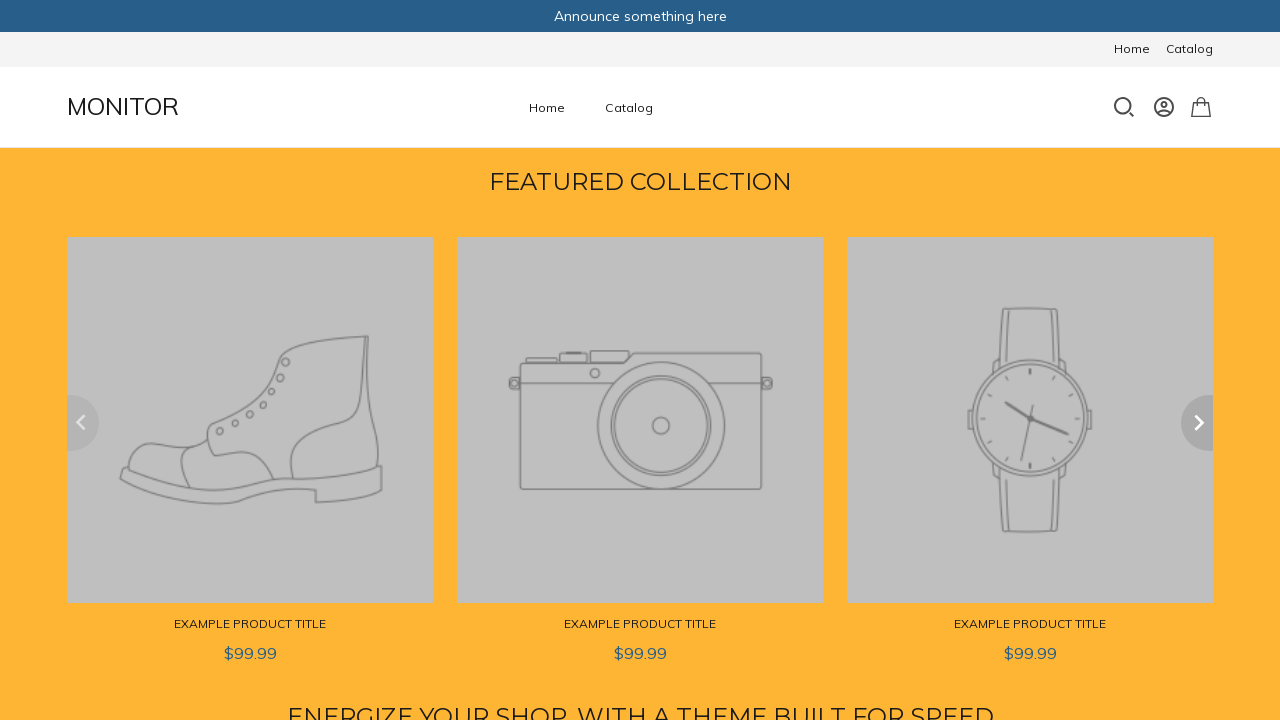